Tests search functionality on an e-commerce practice site by searching for products containing "ca", verifying 4 results appear, and adding specific items to cart including Cashews.

Starting URL: https://rahulshettyacademy.com/seleniumPractise/#/

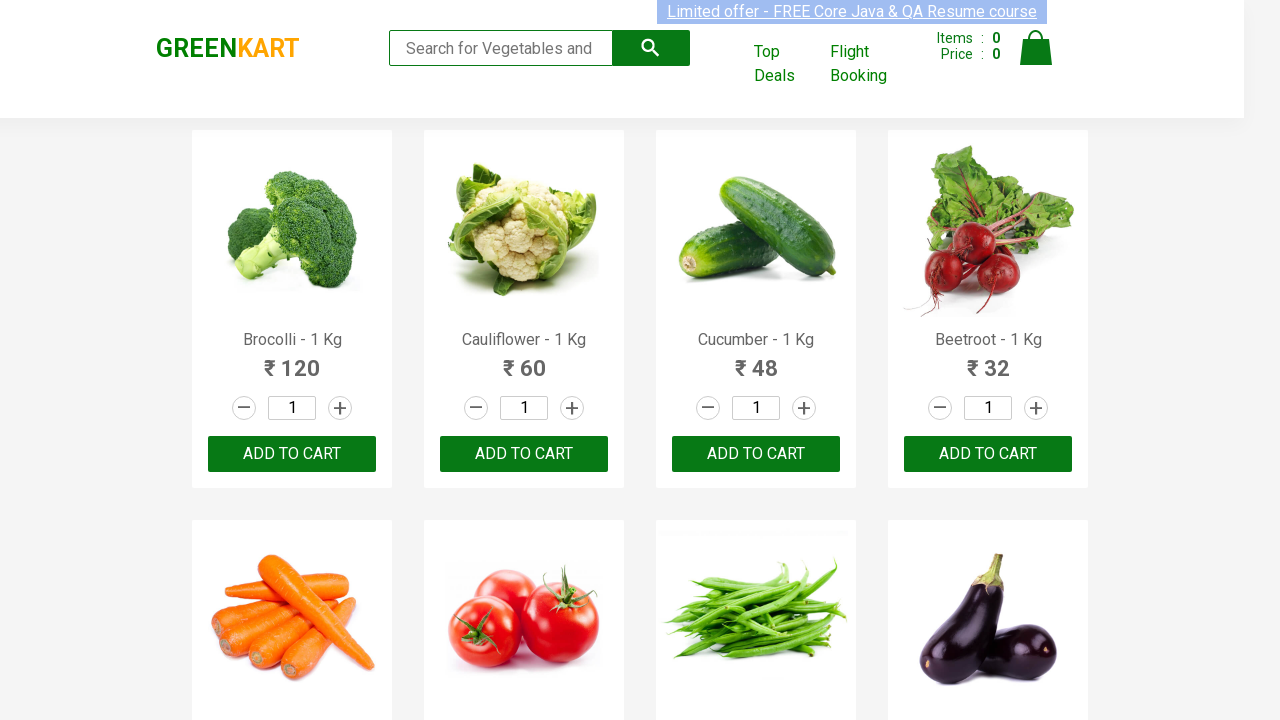

Filled search field with 'ca' on .search-keyword
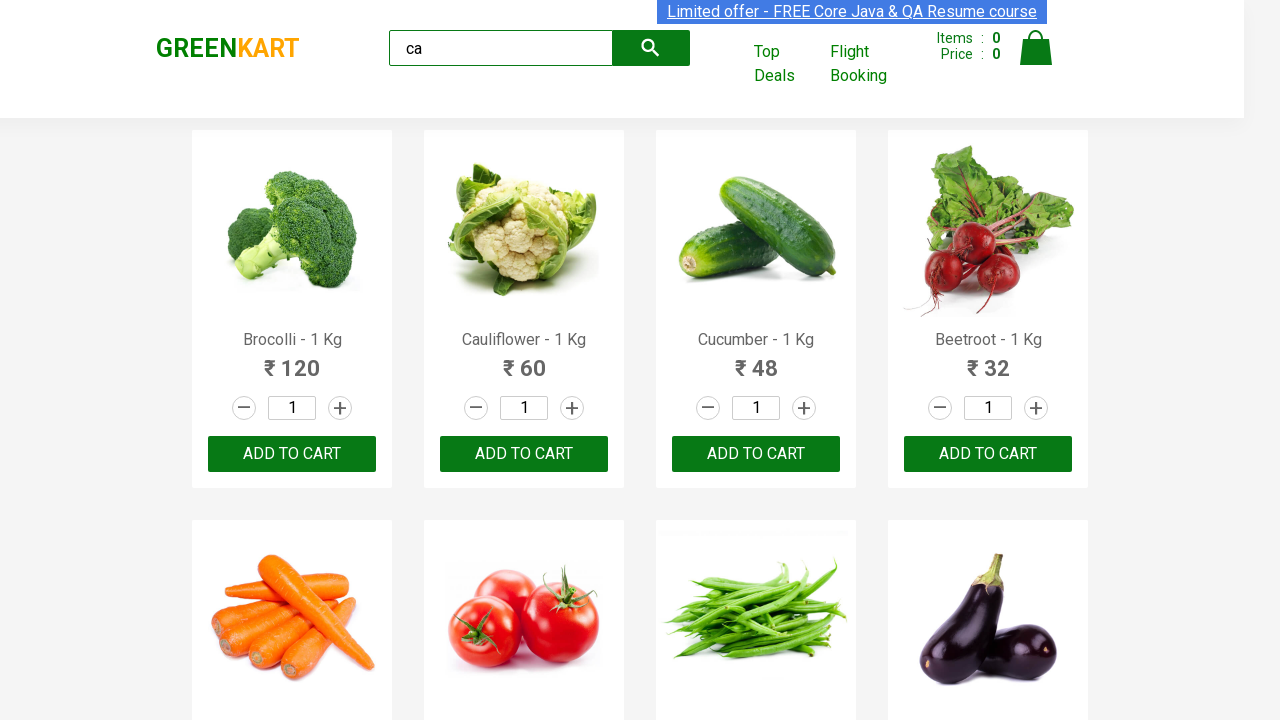

Waited 2 seconds for search results to load
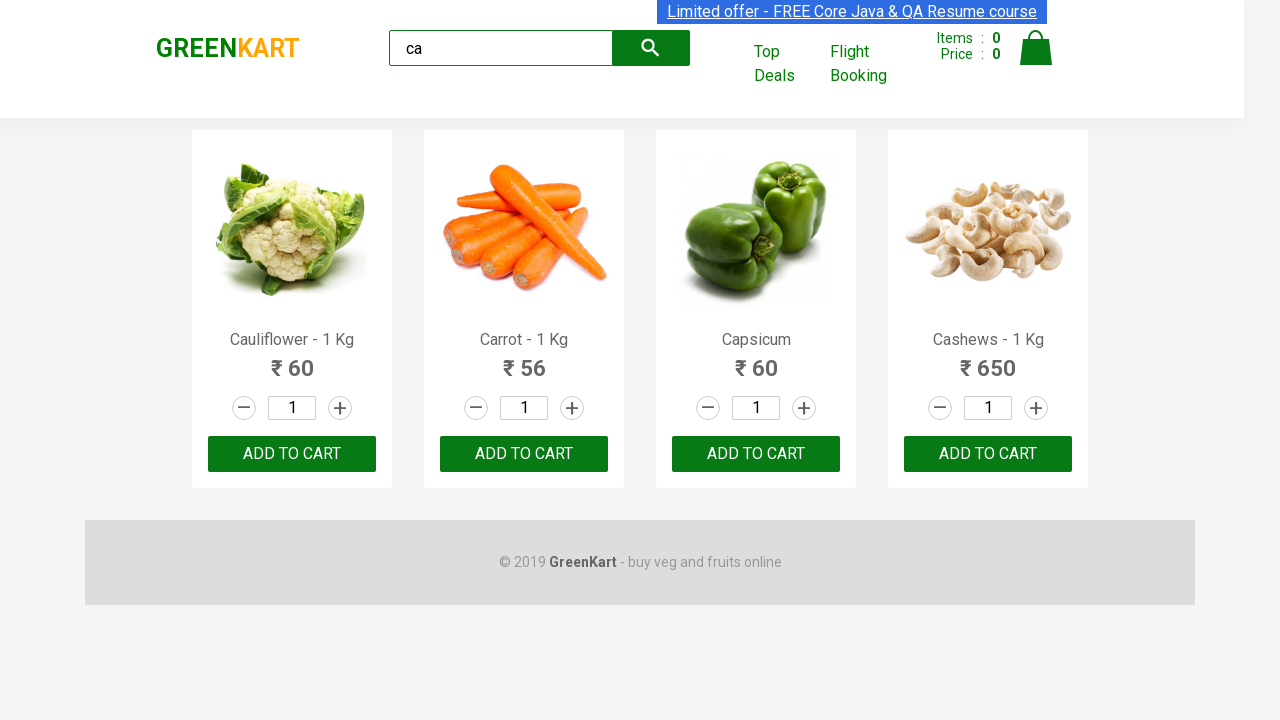

Verified visible products are displayed
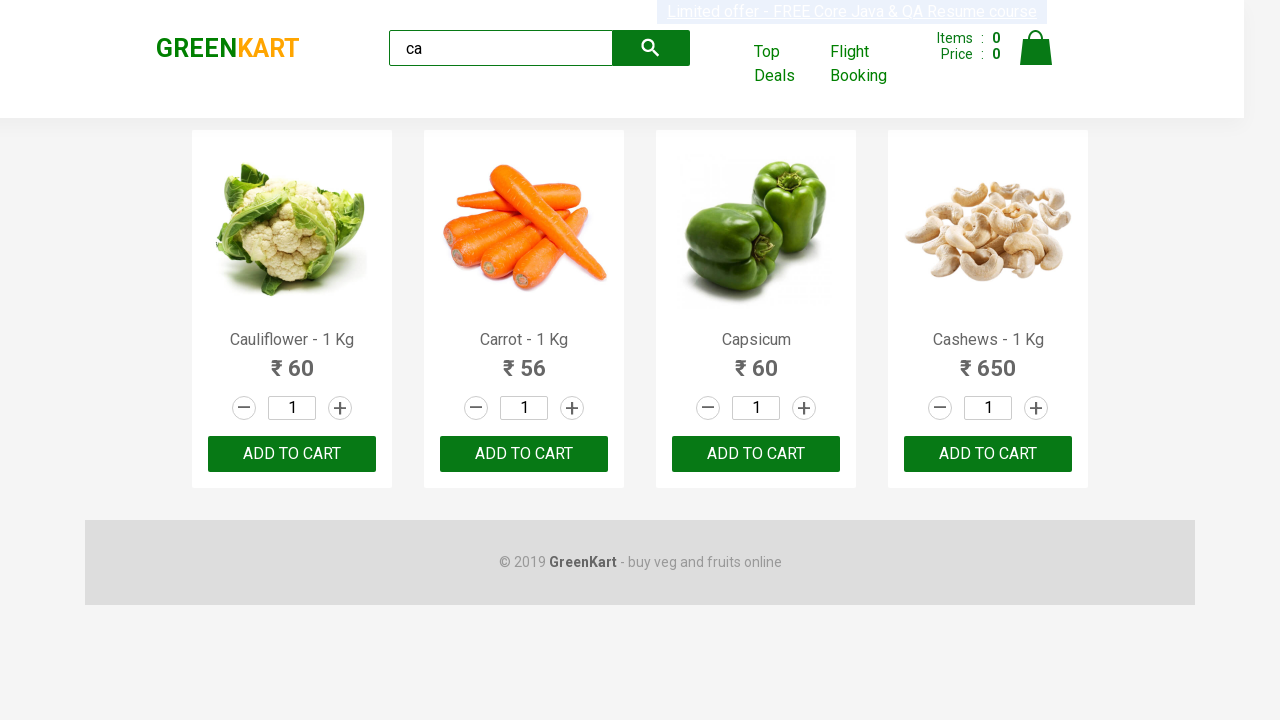

Clicked ADD TO CART on the second product at (524, 454) on .products .product >> nth=1 >> text=ADD TO CART
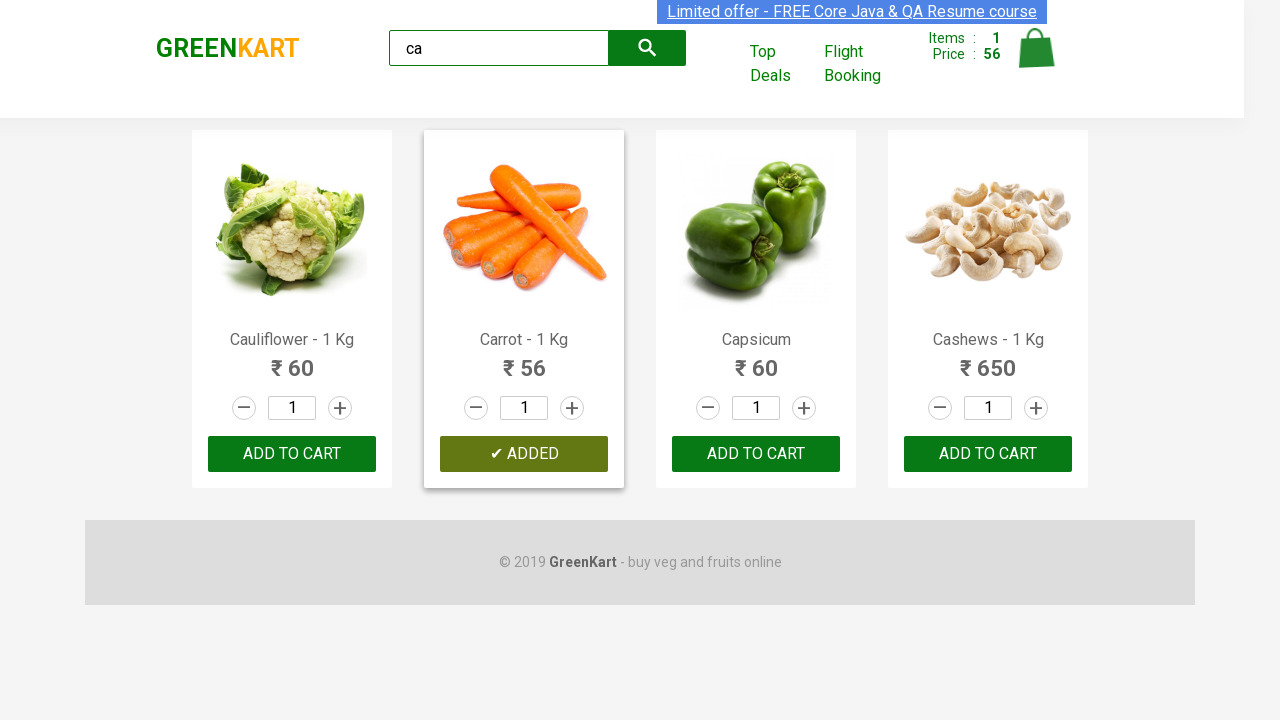

Clicked ADD TO CART for Cashews product at (988, 454) on .products .product >> nth=3 >> button
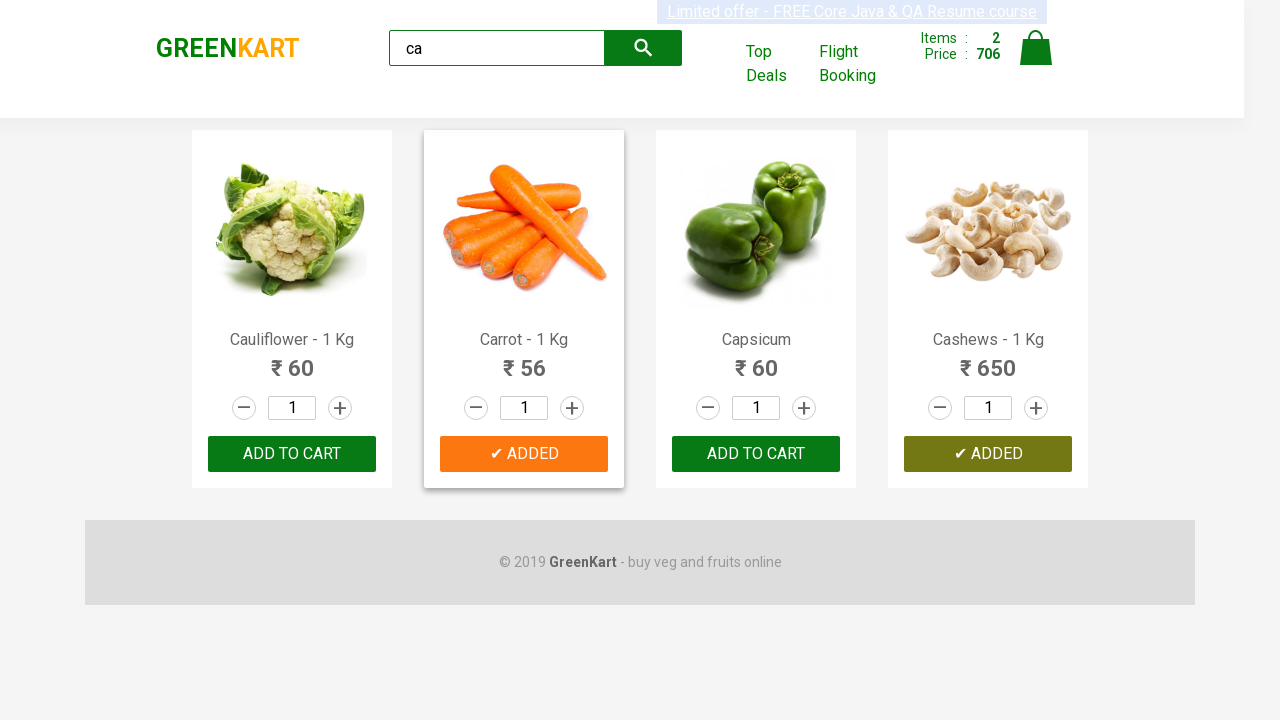

Retrieved brand text: GREENKART
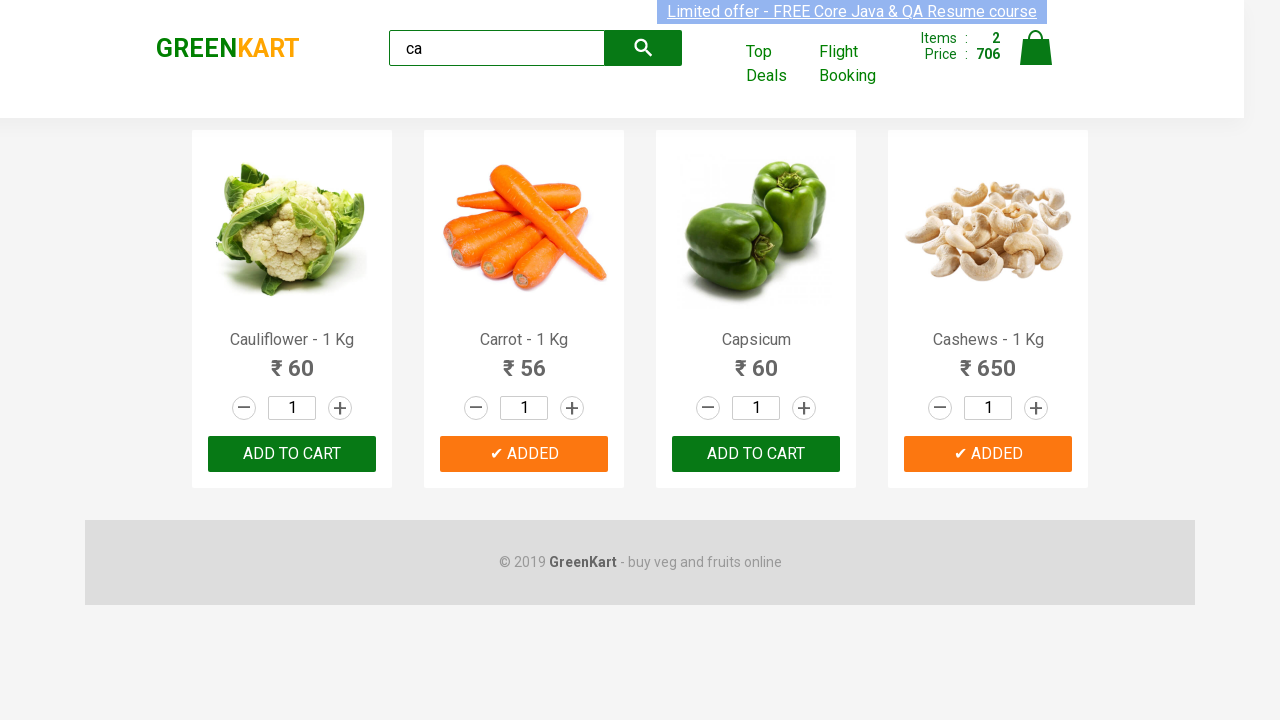

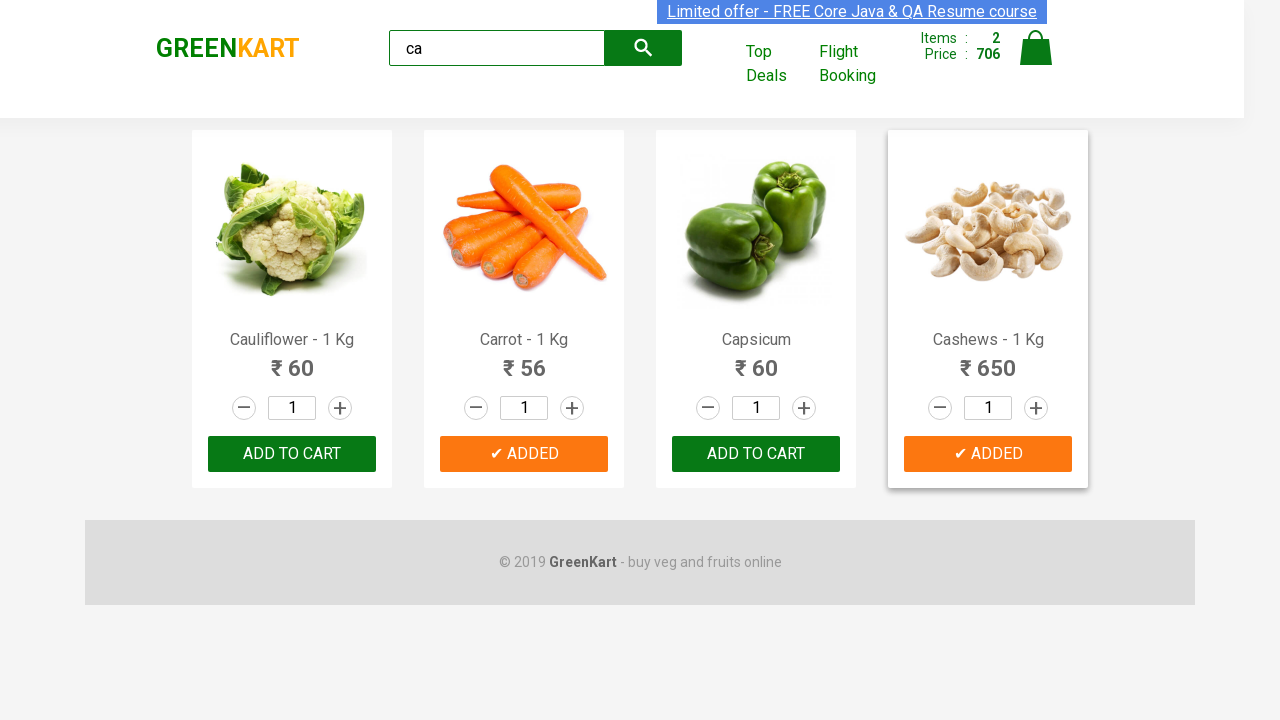